Tests the Python.org search functionality by entering a search query "pycon" and submitting the form

Starting URL: http://www.python.org

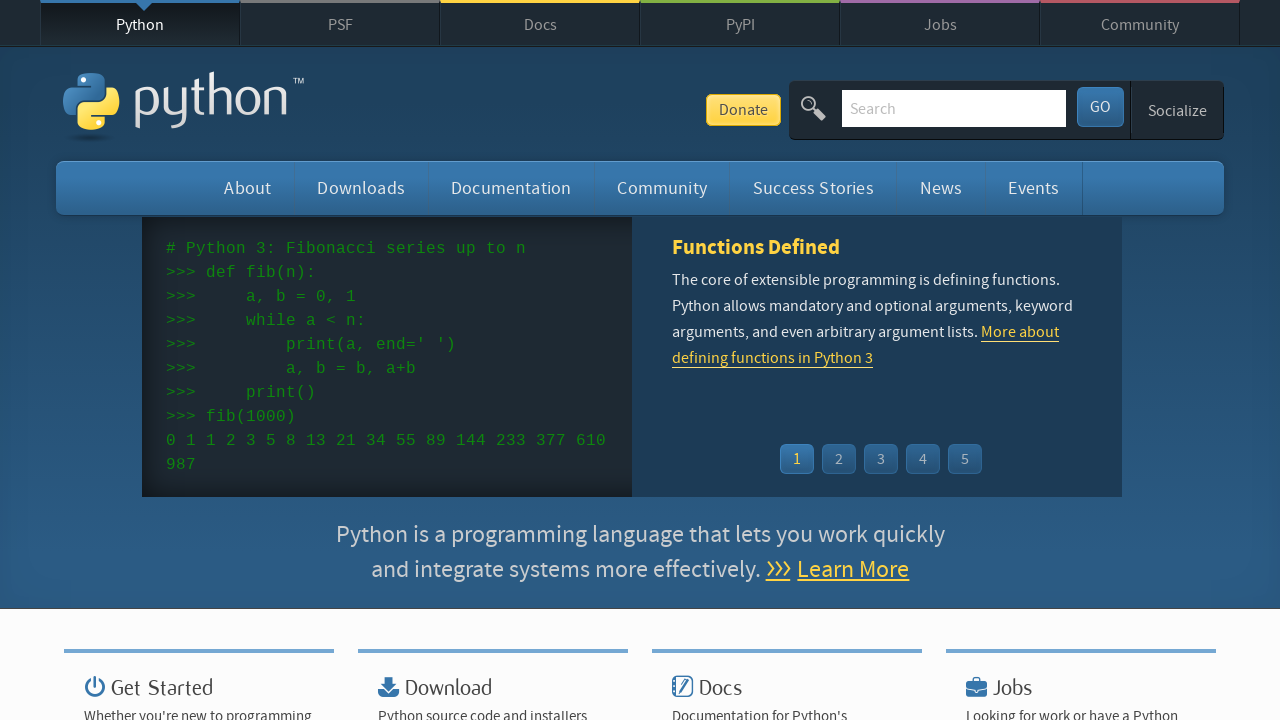

Verified 'Python' is in the page title
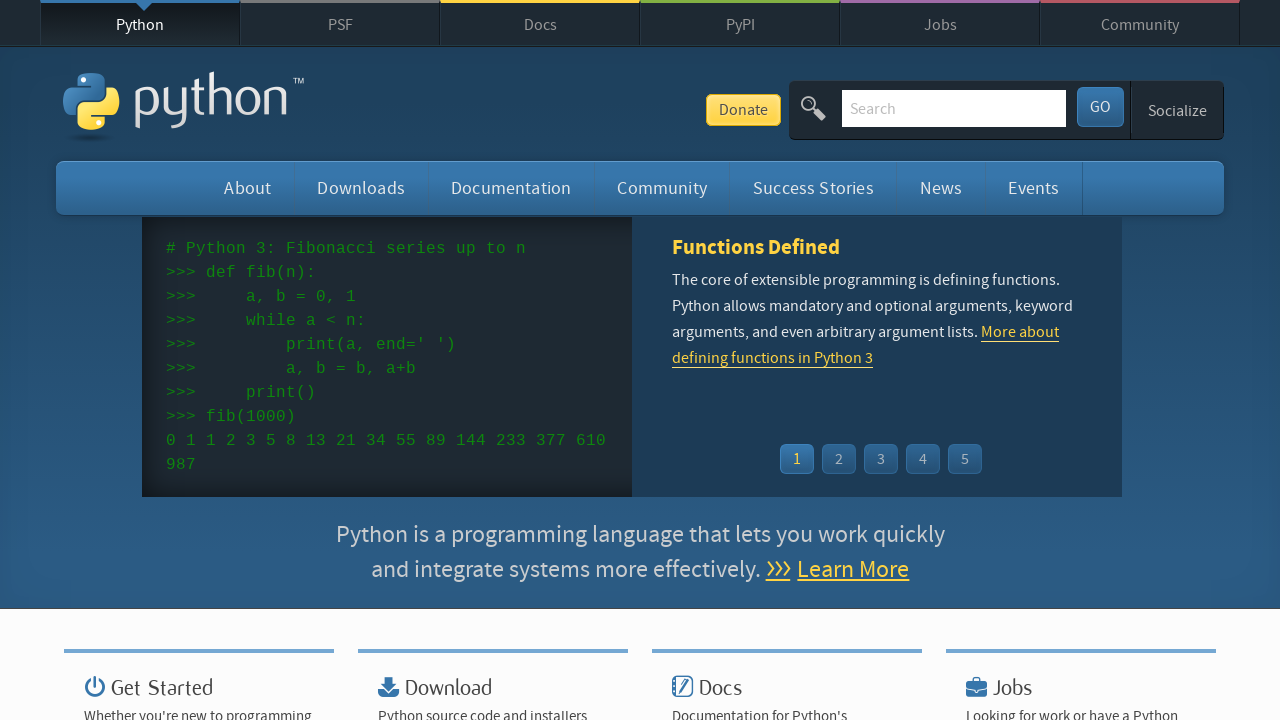

Filled search box with 'pycon' query on input[name='q']
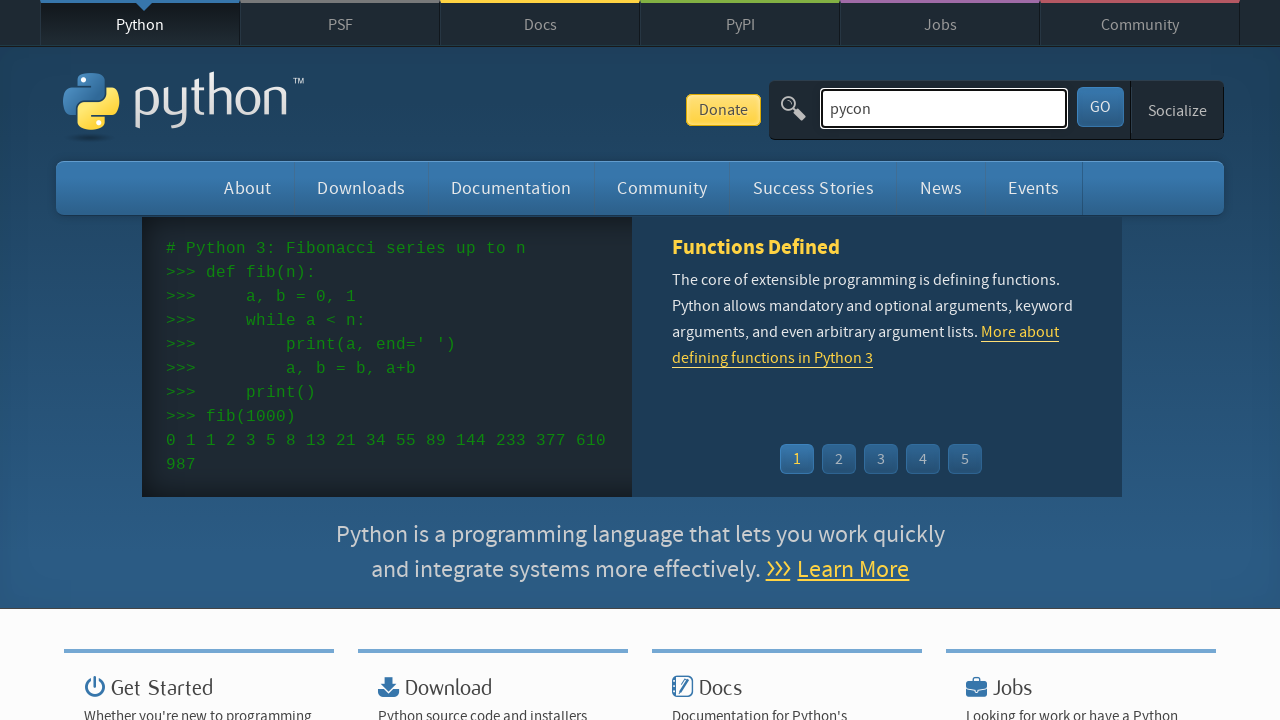

Pressed Enter to submit the search form on input[name='q']
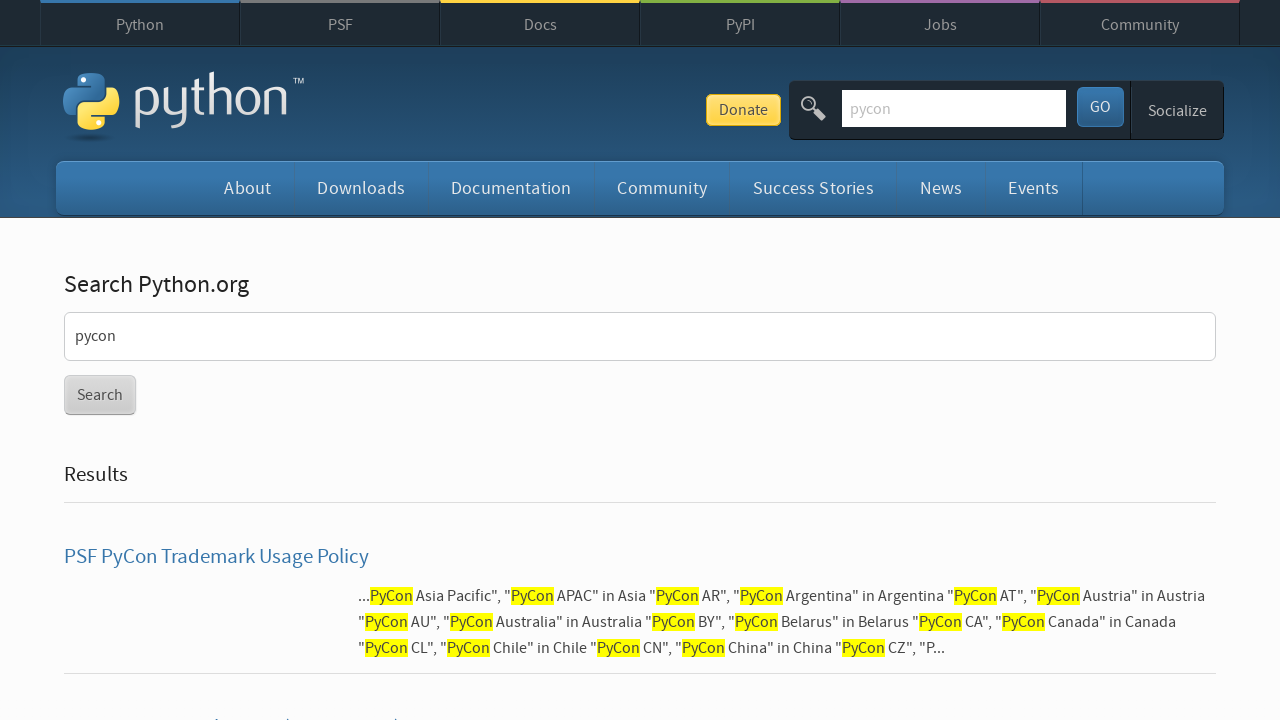

Search results loaded and network idle
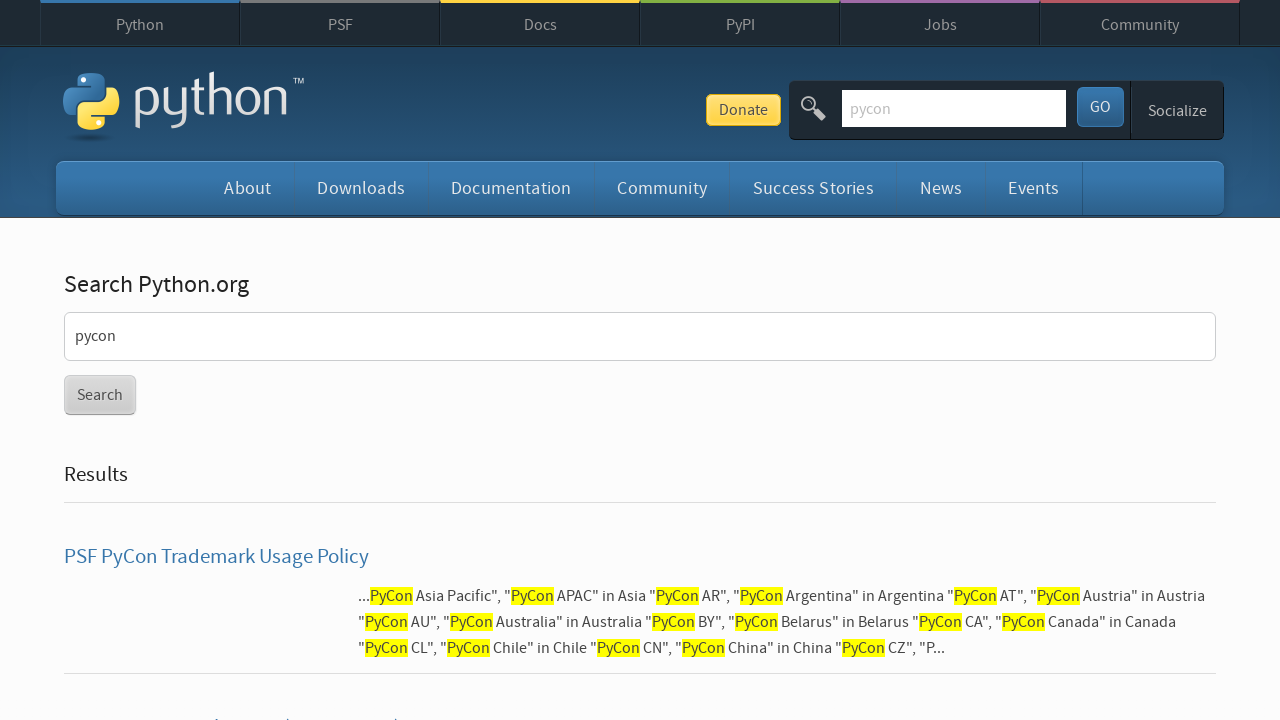

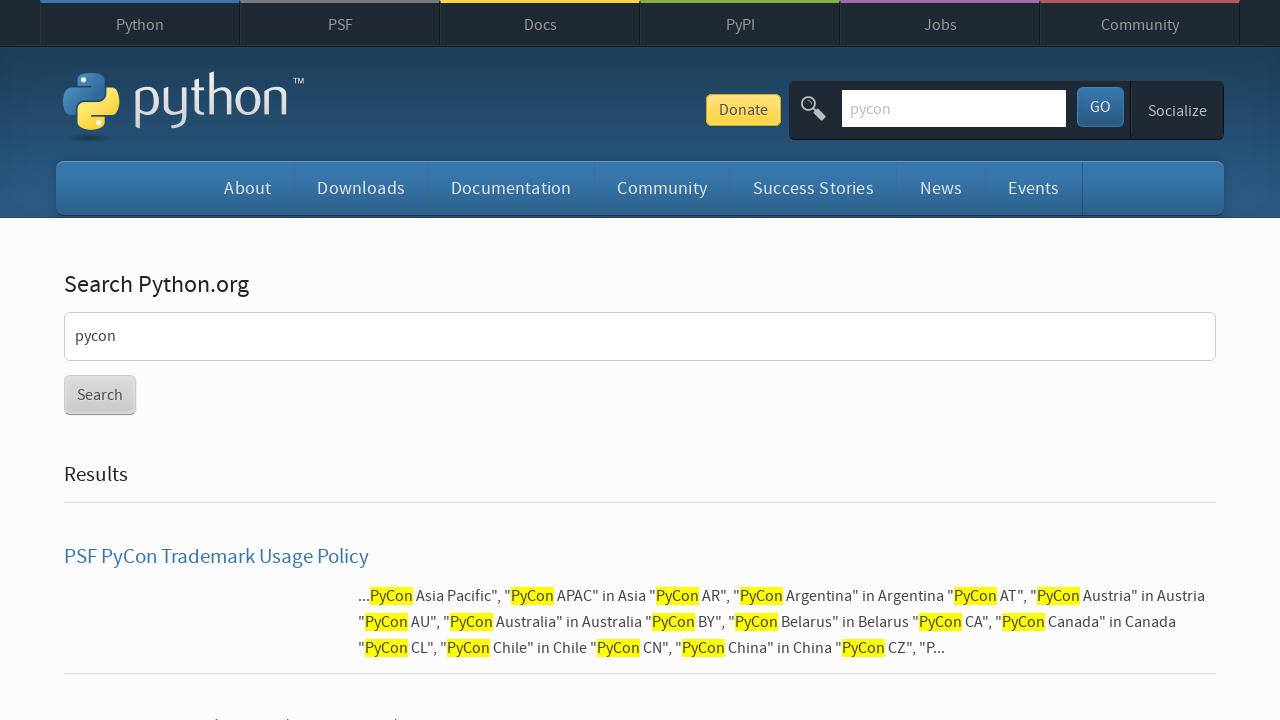